Tests jQuery UI selectable functionality by using Ctrl+click to select multiple items, then navigates to the Themes page

Starting URL: https://jqueryui.com/selectable/

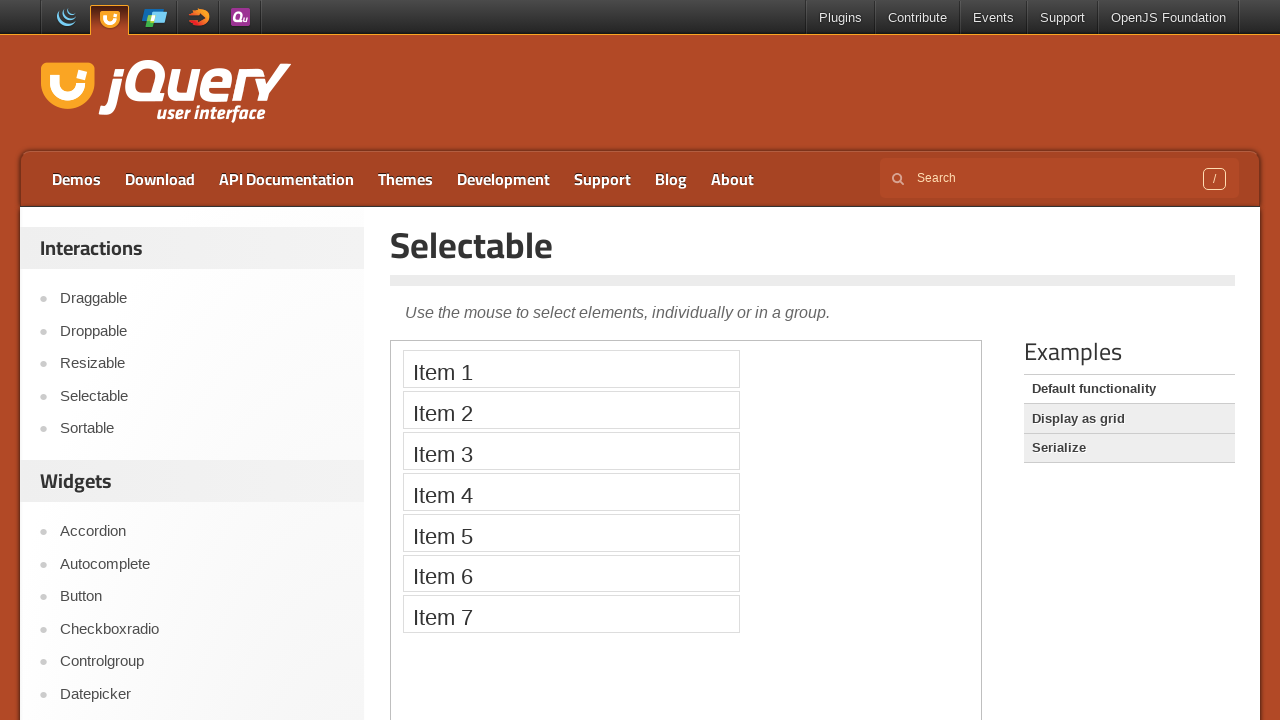

Located the iframe containing the selectable demo
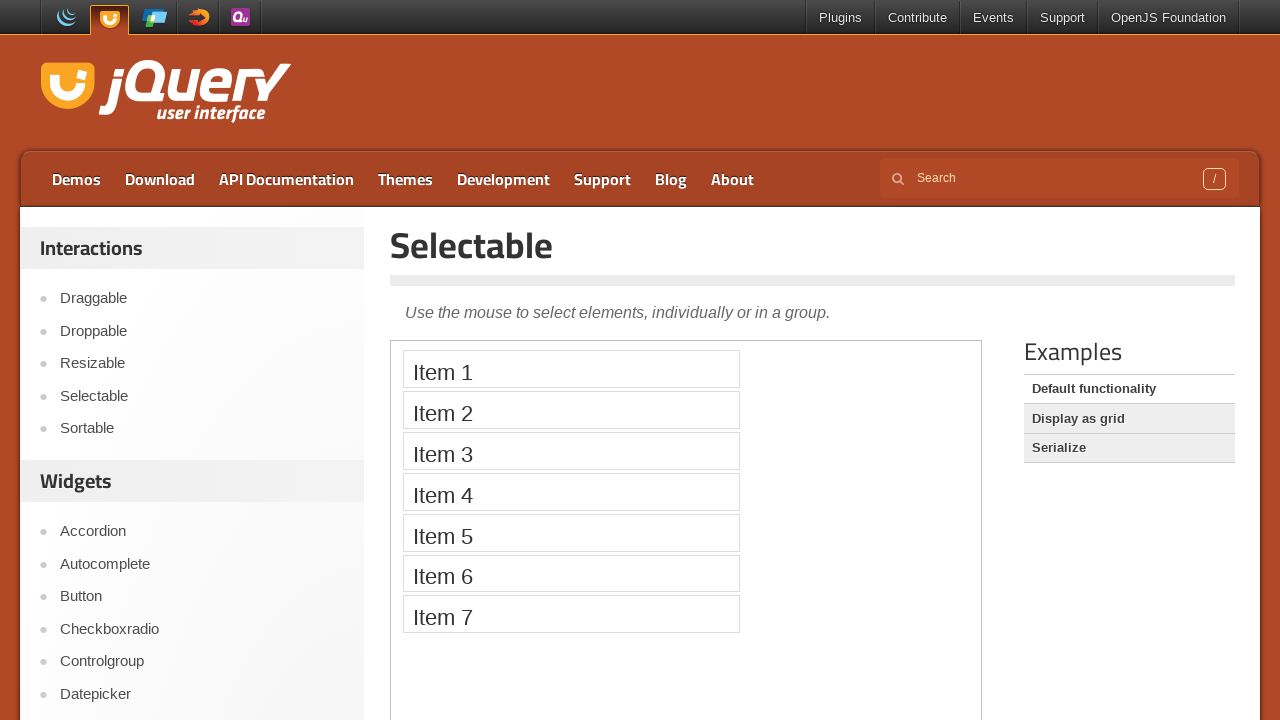

Located first selectable item
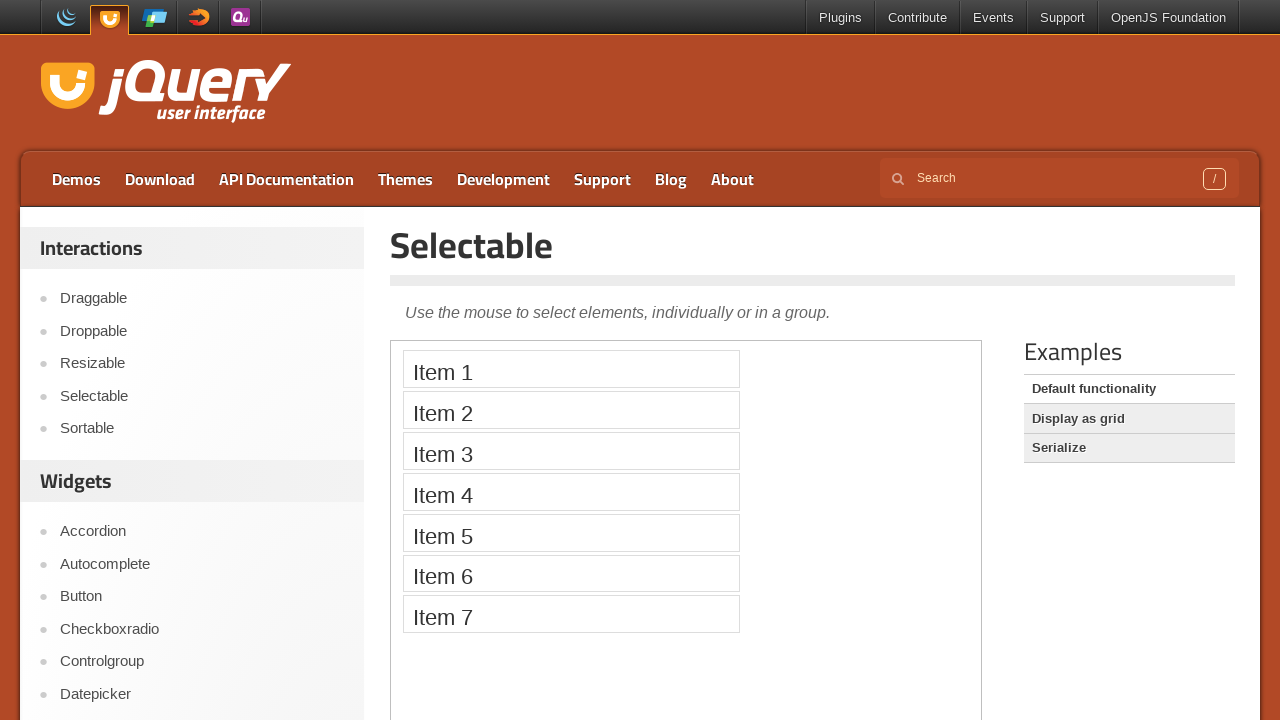

Located fourth selectable item
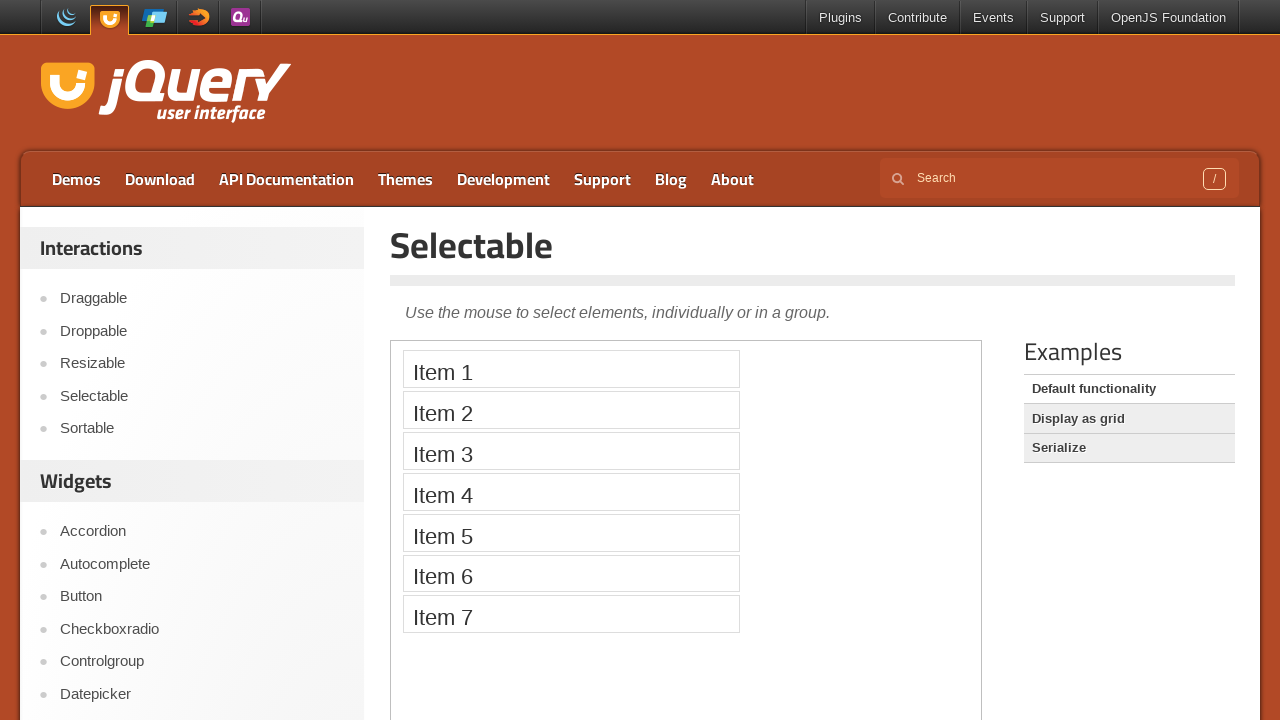

Located fifth selectable item
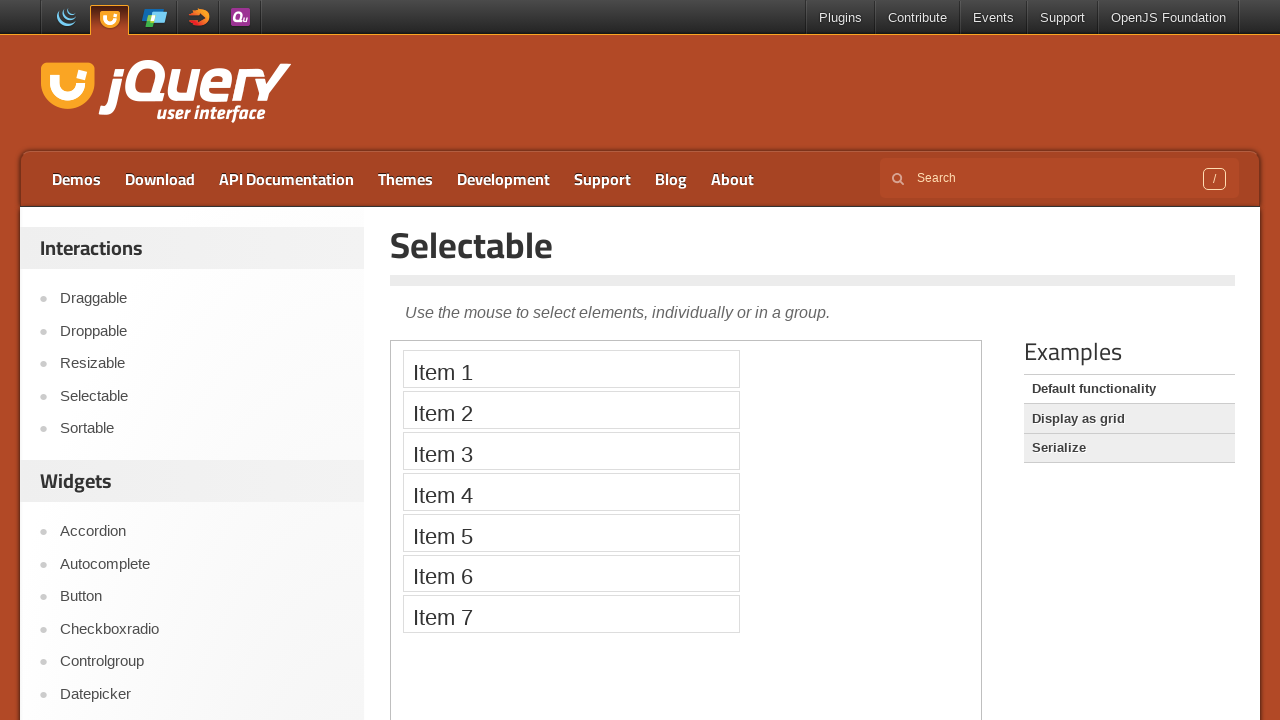

Pressed Control key down
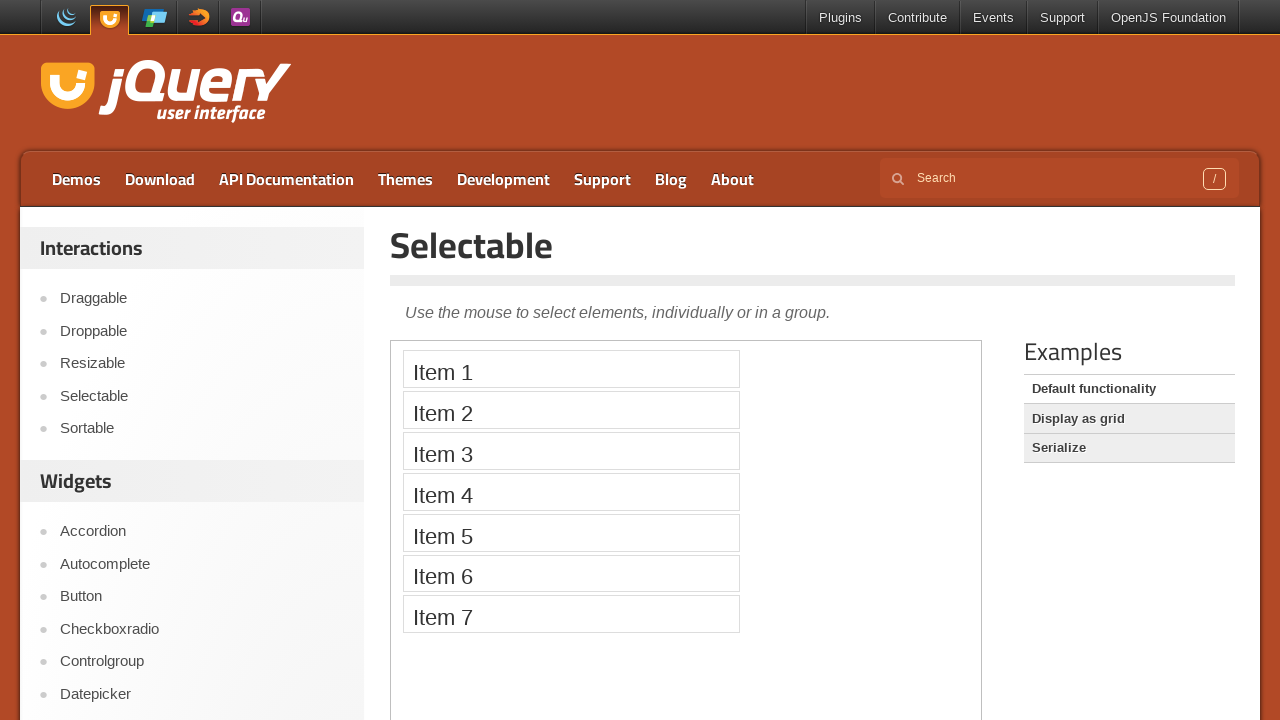

Ctrl+clicked first selectable item at (571, 369) on iframe >> nth=0 >> internal:control=enter-frame >> xpath=//ol[@id='selectable']/
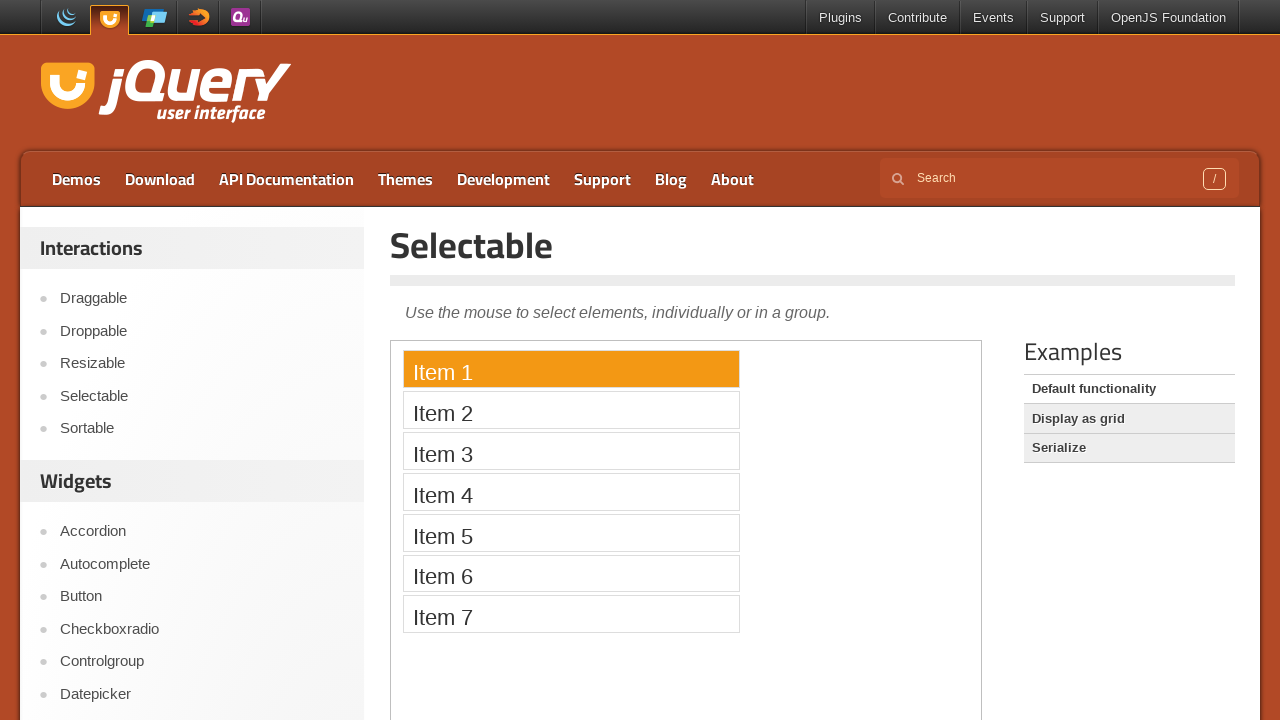

Ctrl+clicked fourth selectable item at (571, 492) on iframe >> nth=0 >> internal:control=enter-frame >> xpath=//ol[@id='selectable']/
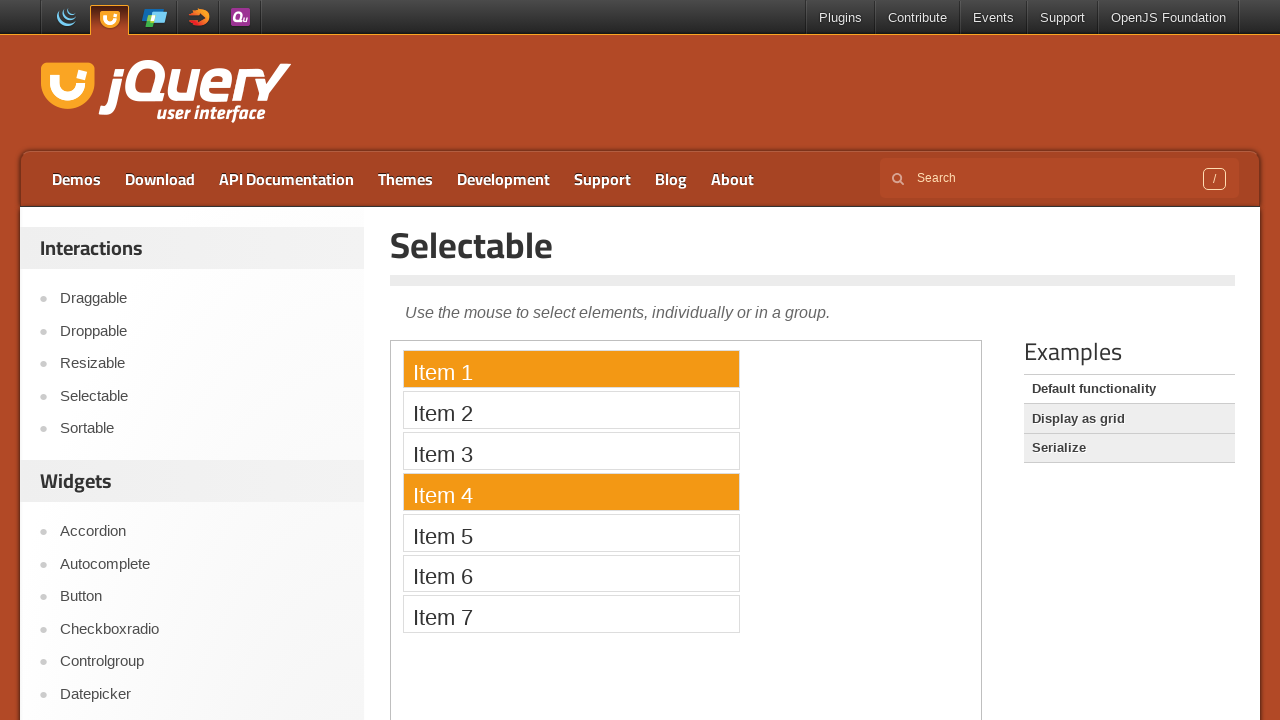

Ctrl+clicked fifth selectable item at (571, 532) on iframe >> nth=0 >> internal:control=enter-frame >> xpath=//ol[@id='selectable']/
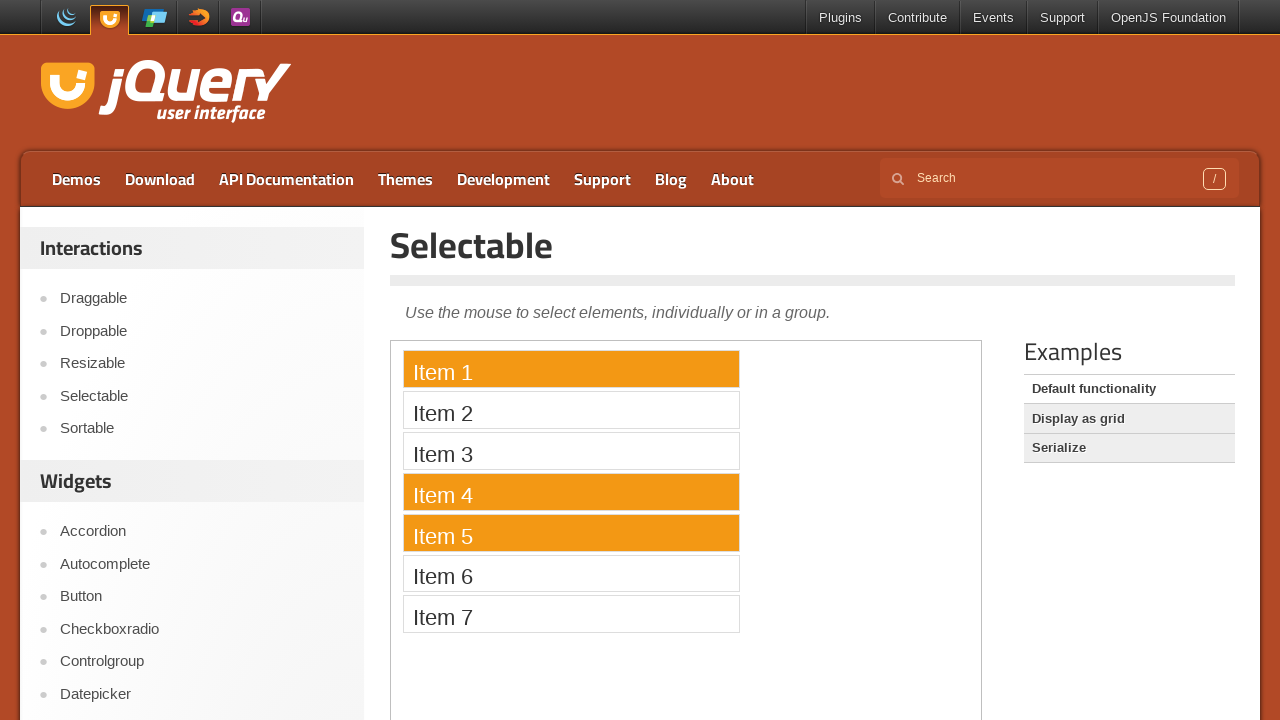

Released Control key
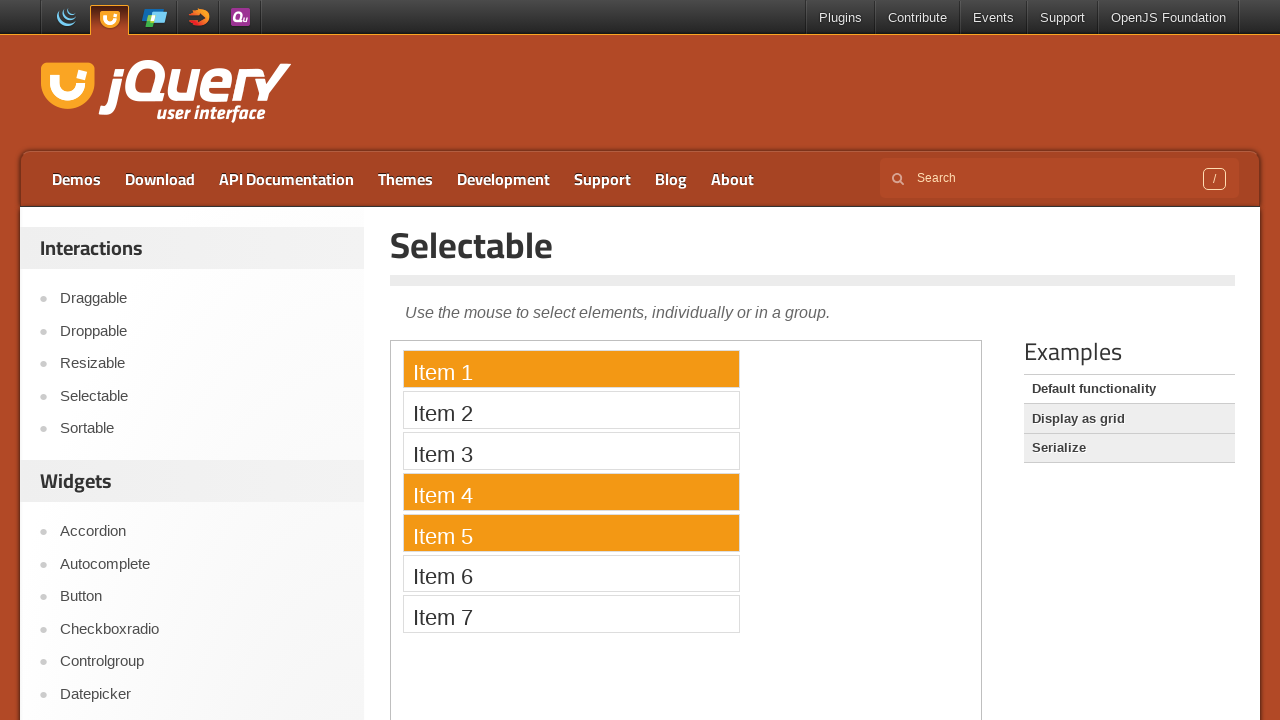

Clicked Themes link to navigate to Themes page at (406, 179) on text=Themes
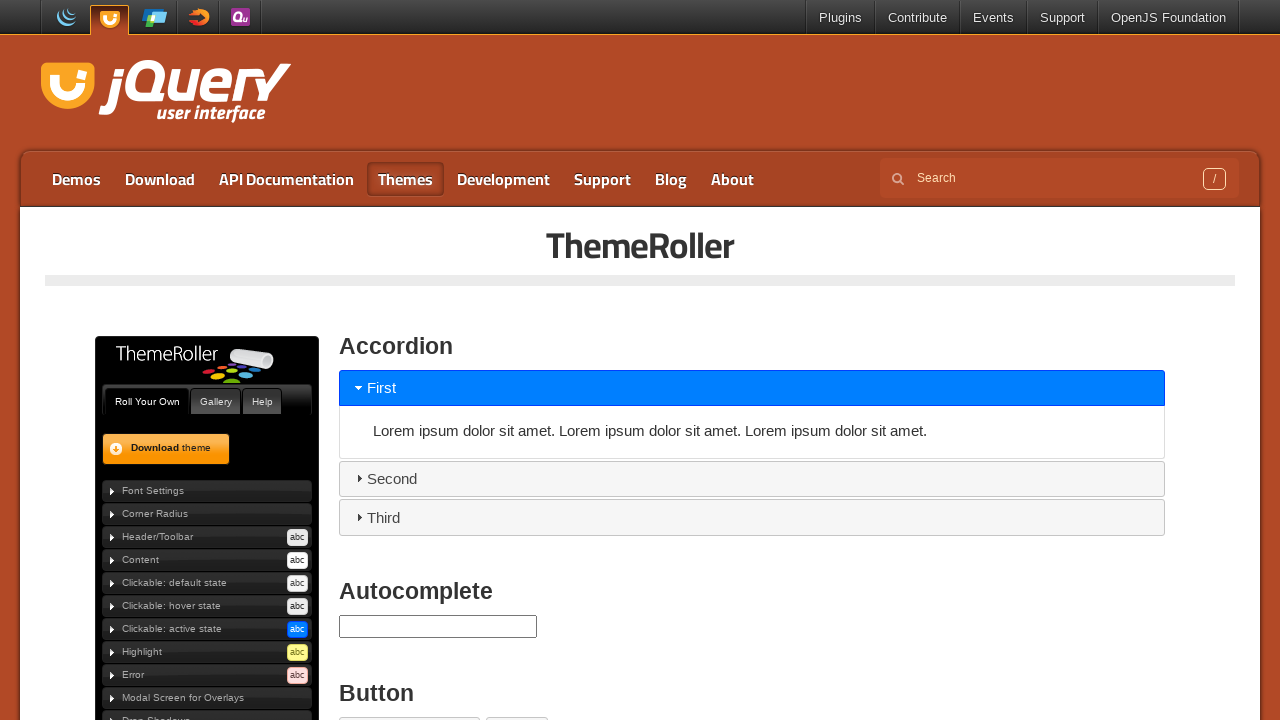

Navigation to Themes page completed
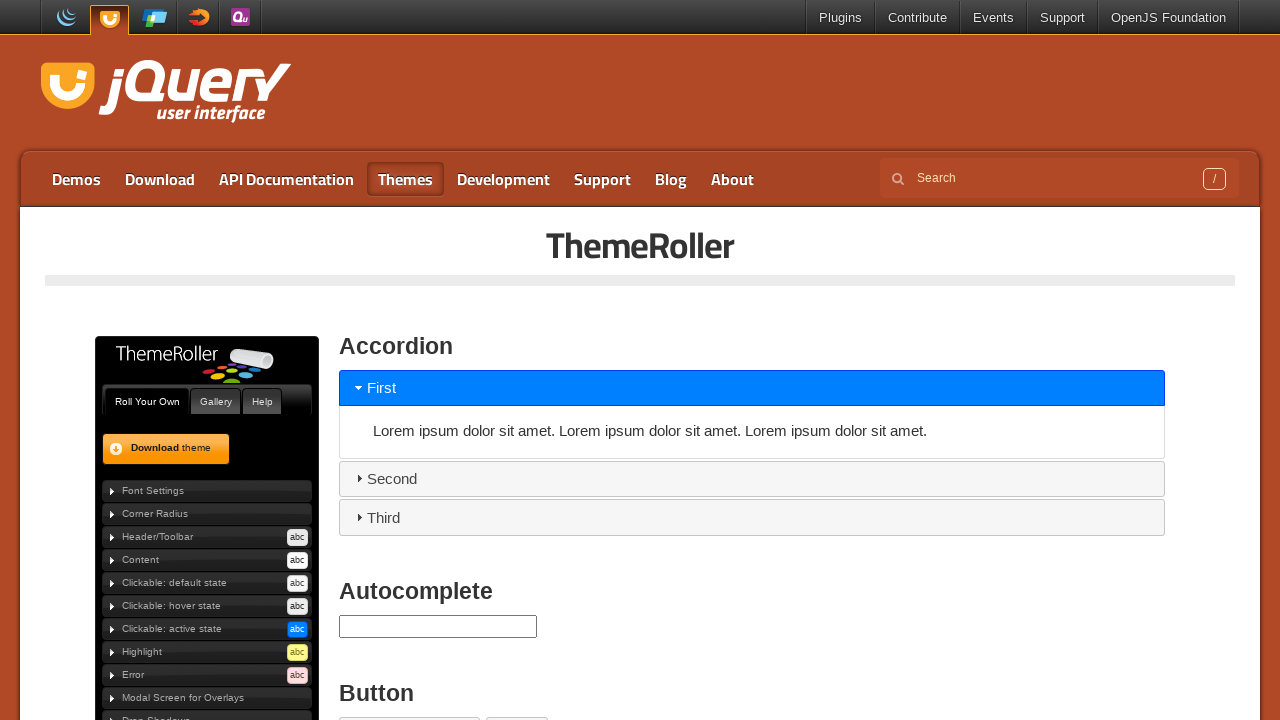

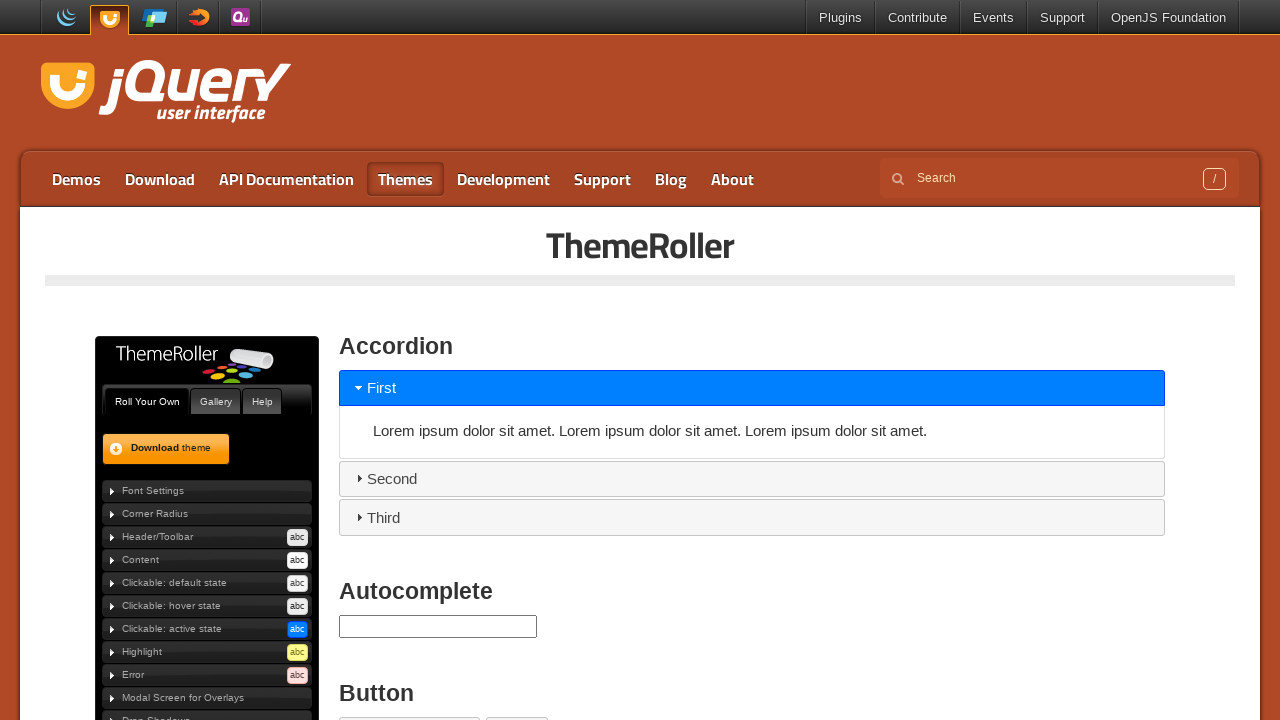